Tests drag and drop functionality by dragging an element 100 pixels horizontally and vertically within an iframe on the jQuery UI demo page

Starting URL: https://jqueryui.com/draggable/

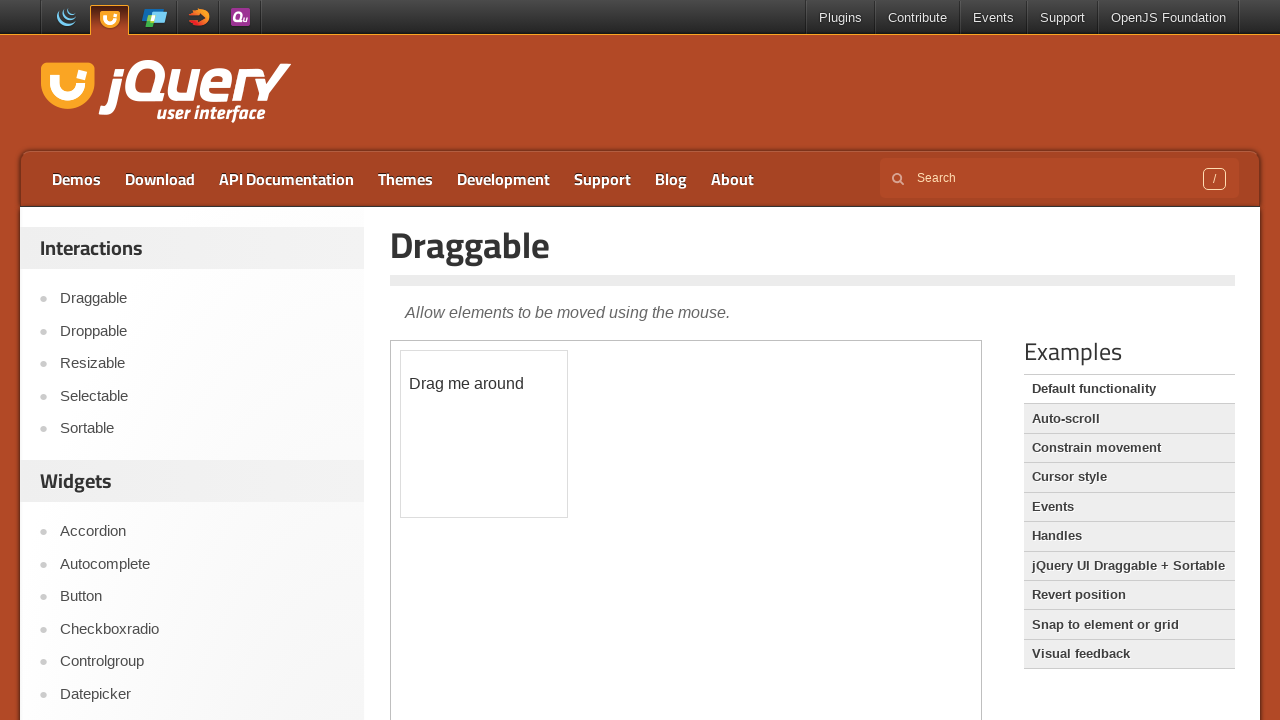

Navigated to jQuery UI draggable demo page
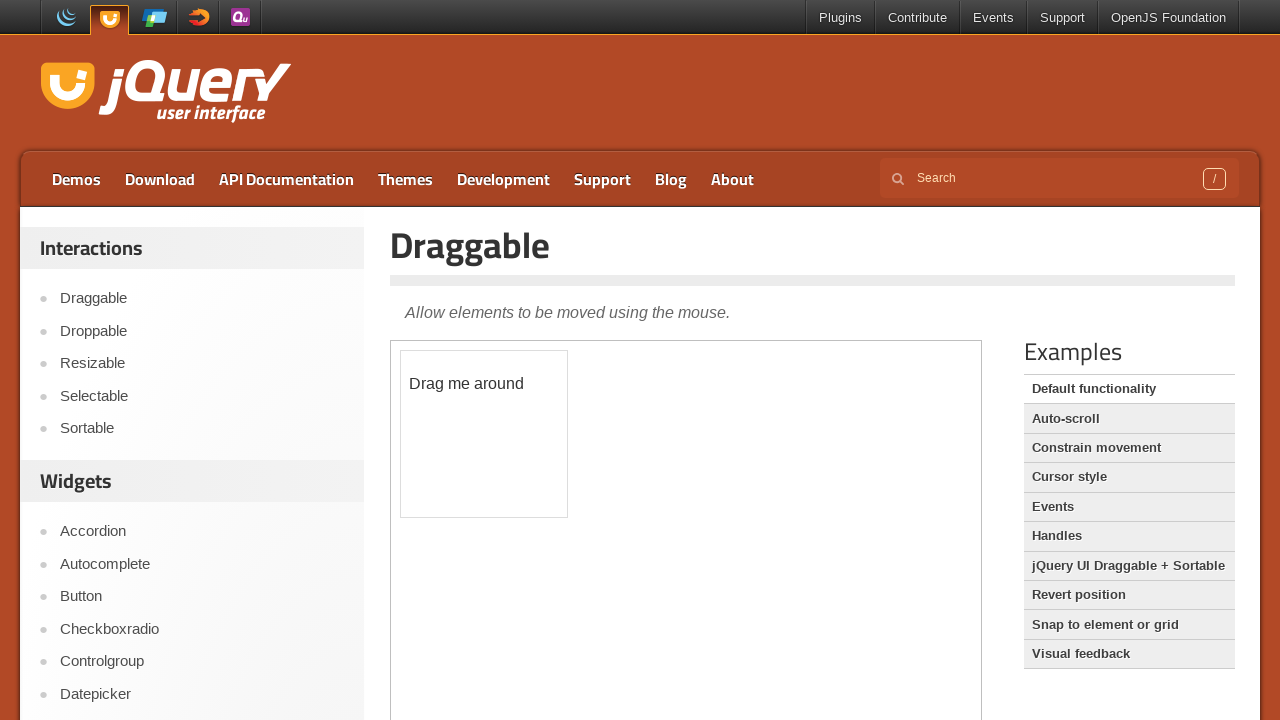

Located the demo iframe
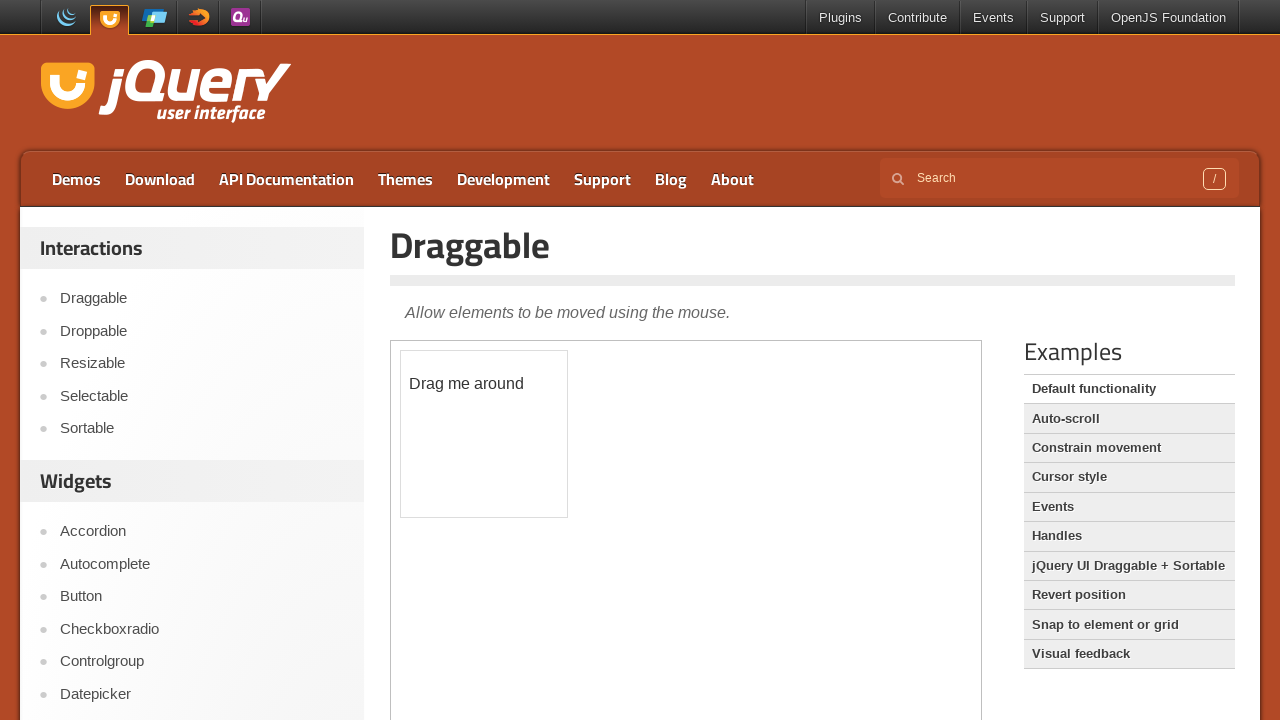

Located the draggable element within the iframe
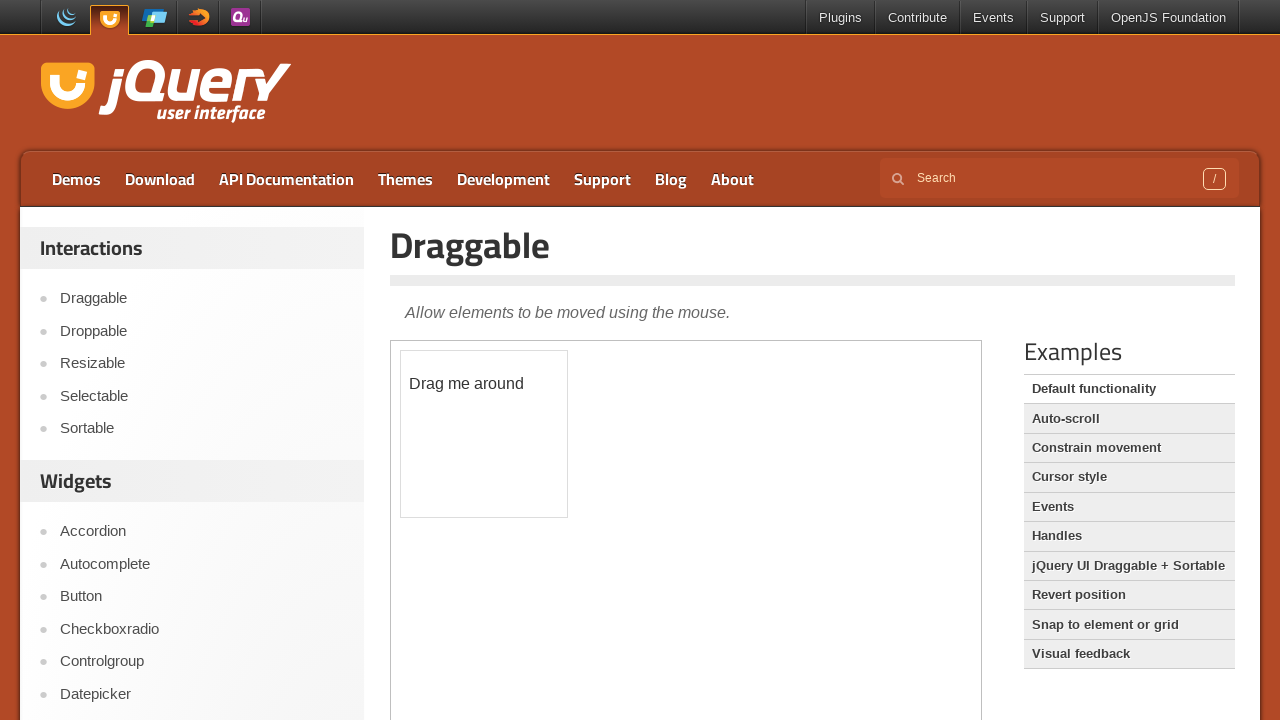

Dragged element 100 pixels horizontally and 100 pixels vertically at (501, 451)
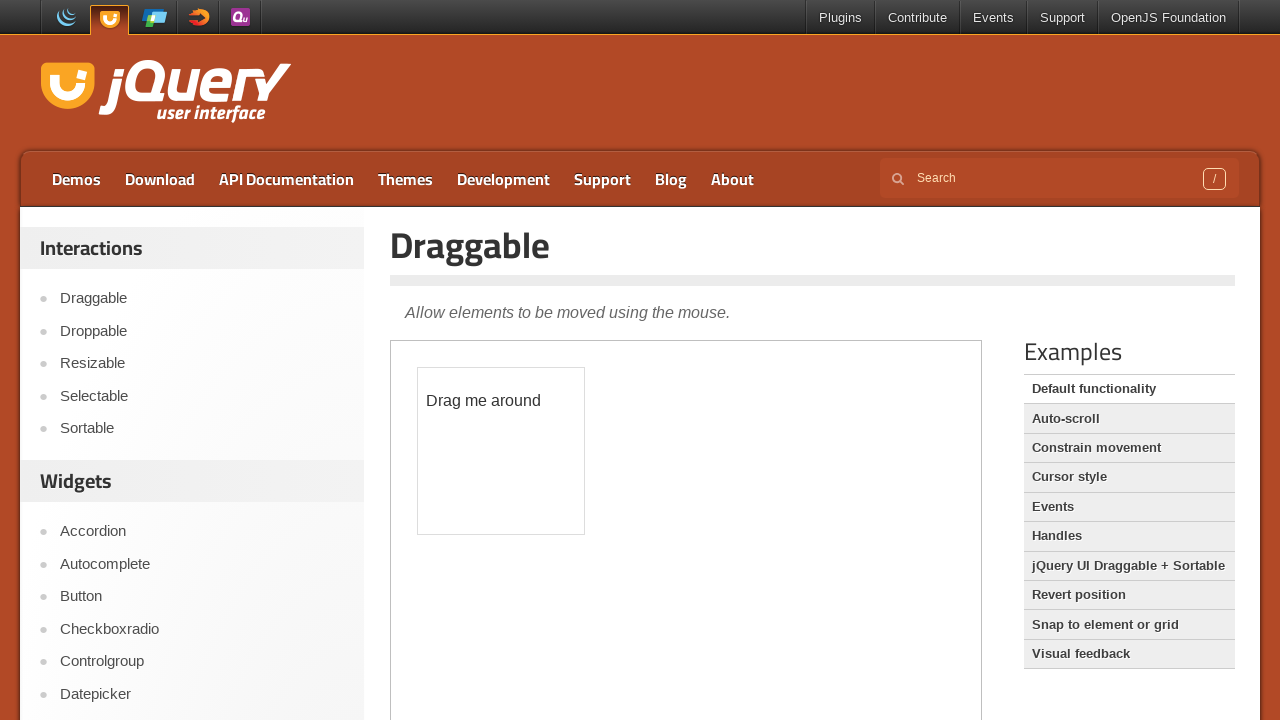

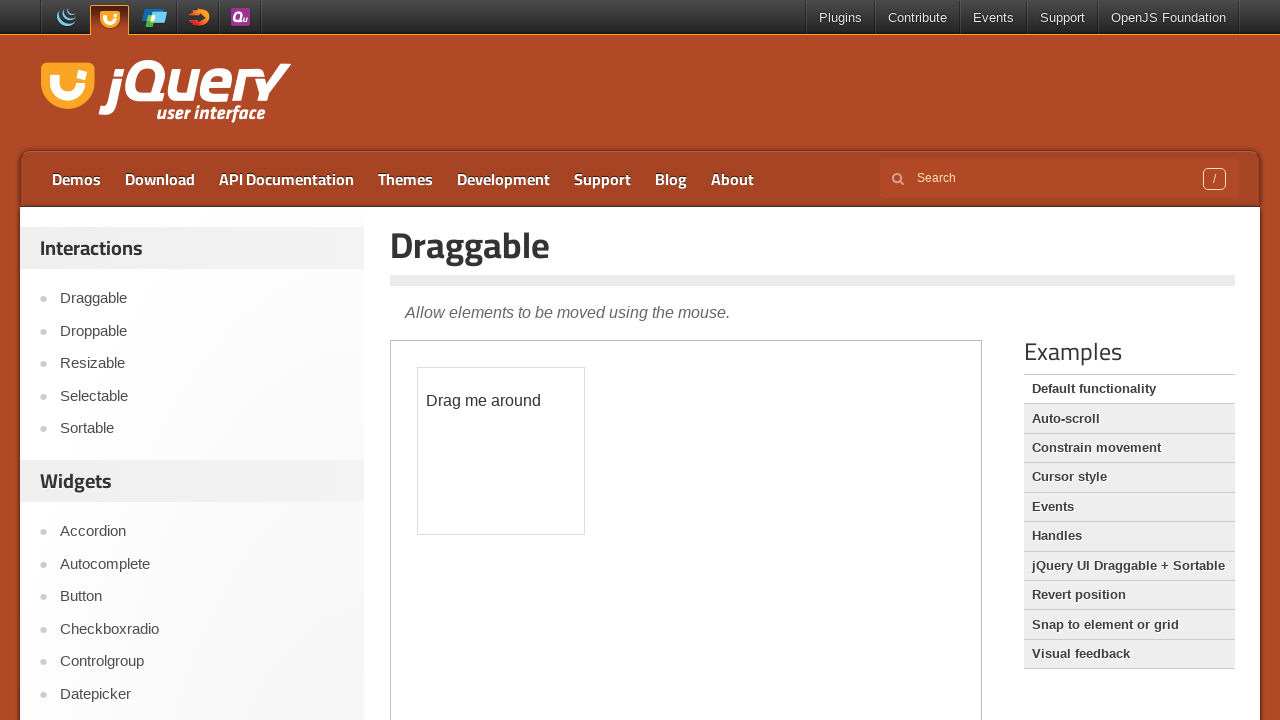